Tests that park search suggestions appear when typing in the park name field, showing parks starting with the typed letter

Starting URL: https://bcparks.ca/

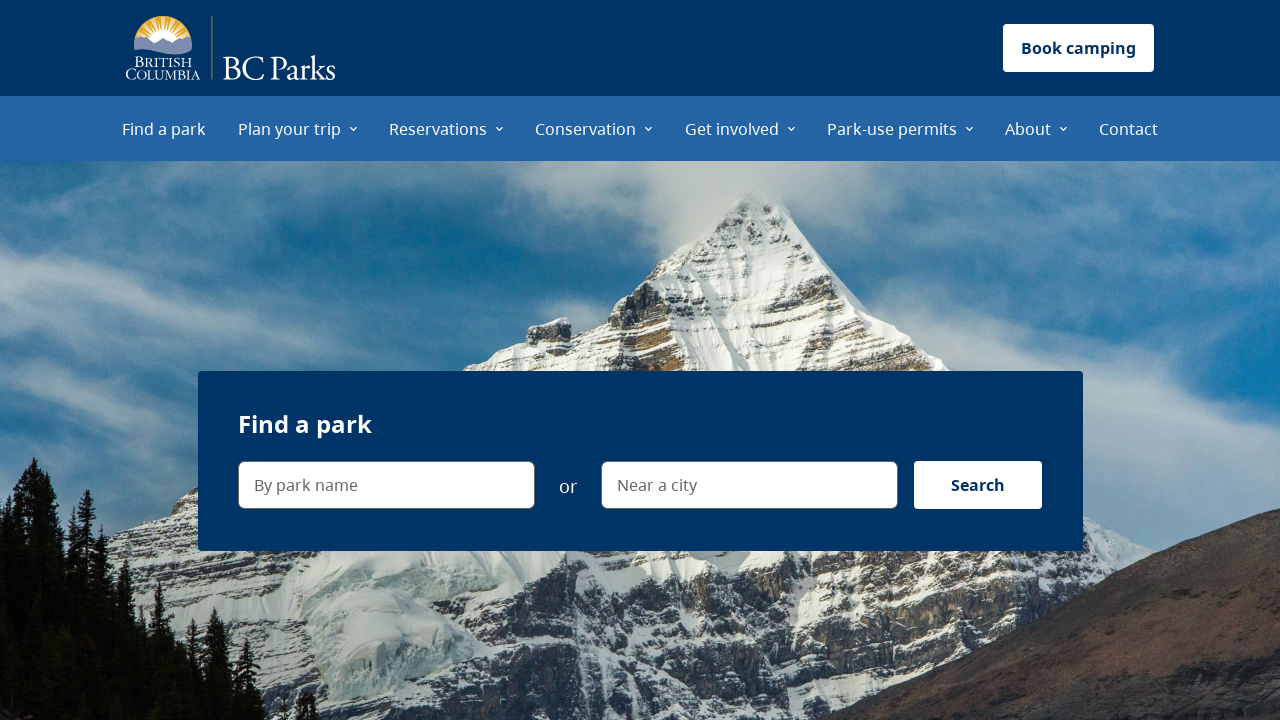

Clicked on 'Find a park' menu item at (164, 128) on internal:role=menuitem[name="Find a park"i]
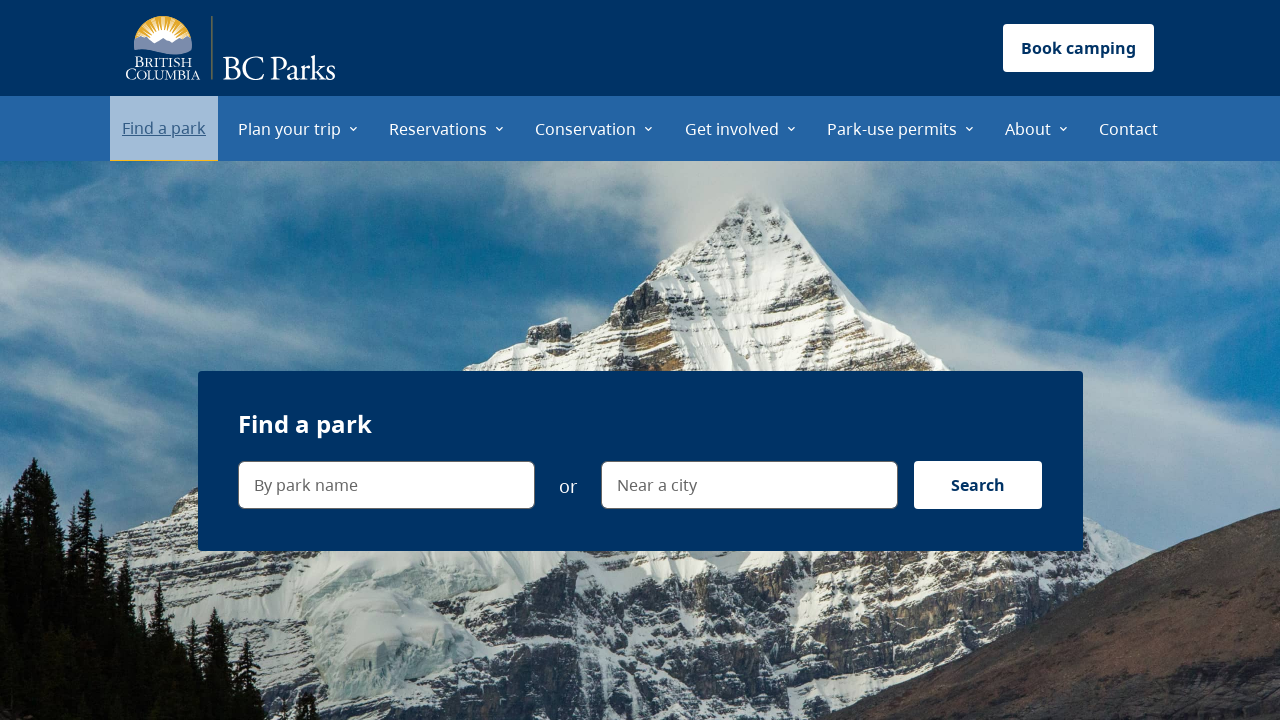

Page loaded and network became idle
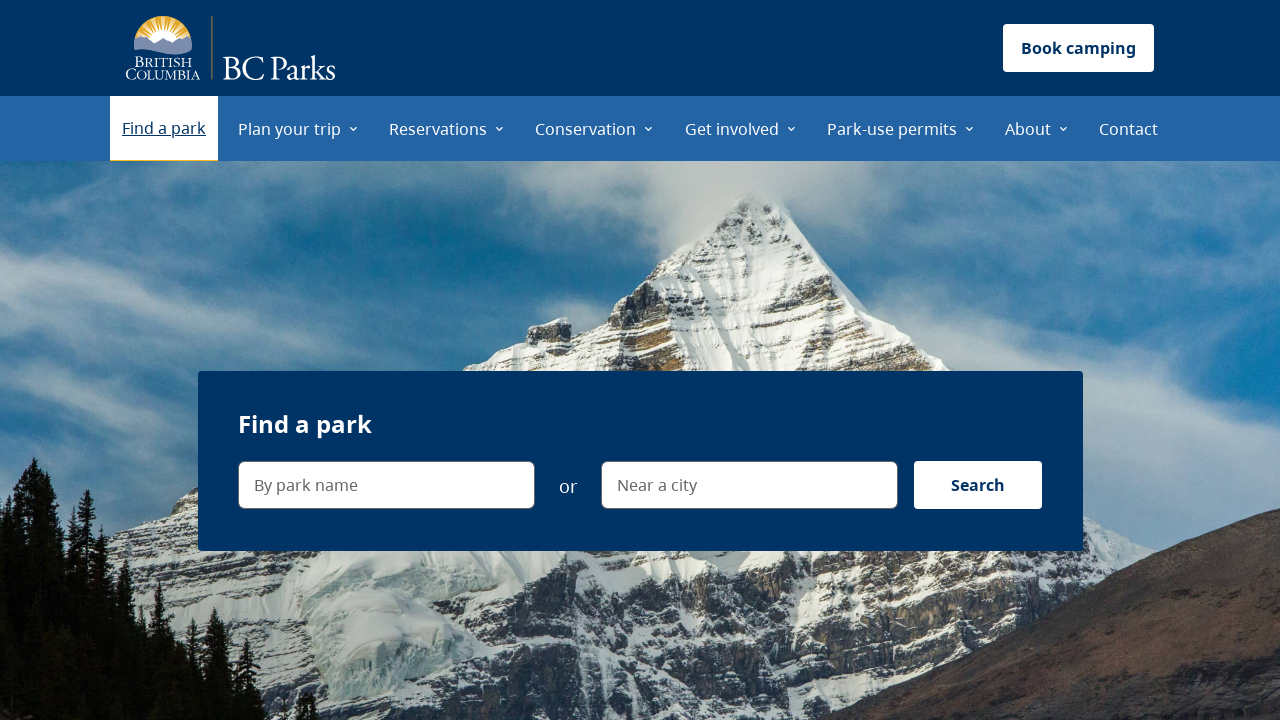

Verified navigation to https://bcparks.ca/find-a-park/
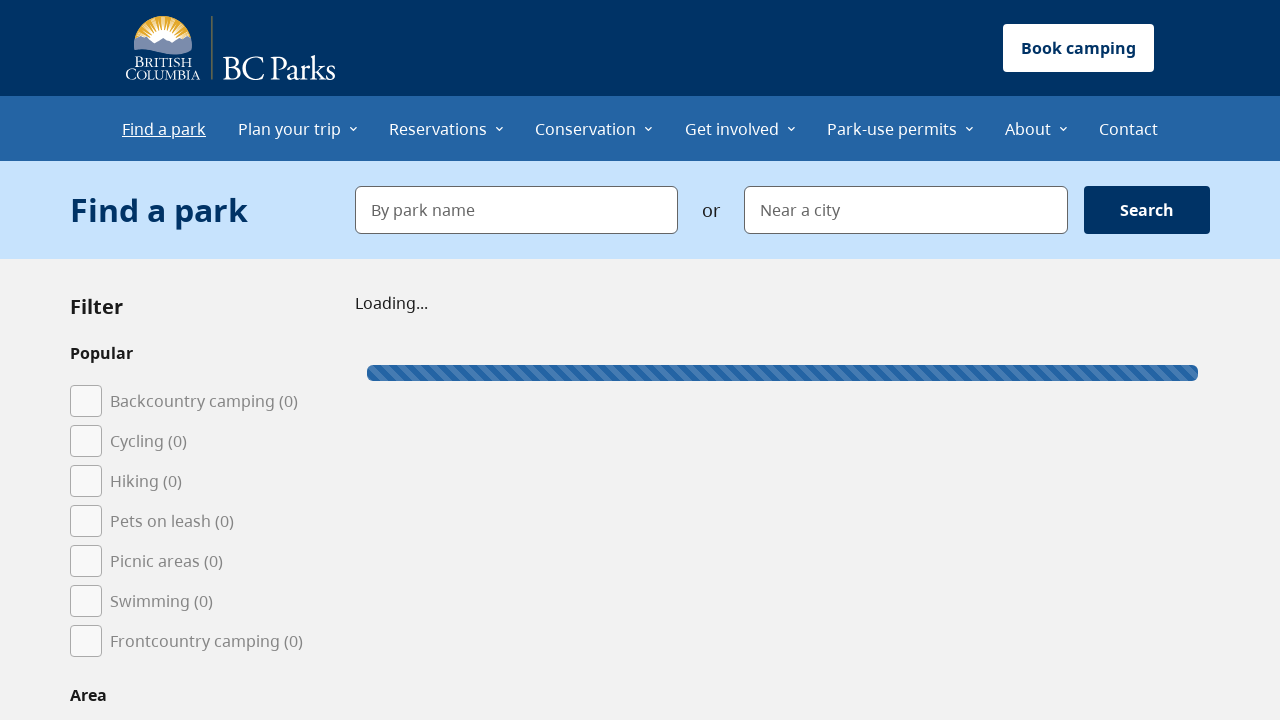

Typed 'J' in the park name search field on internal:label="By park name"i
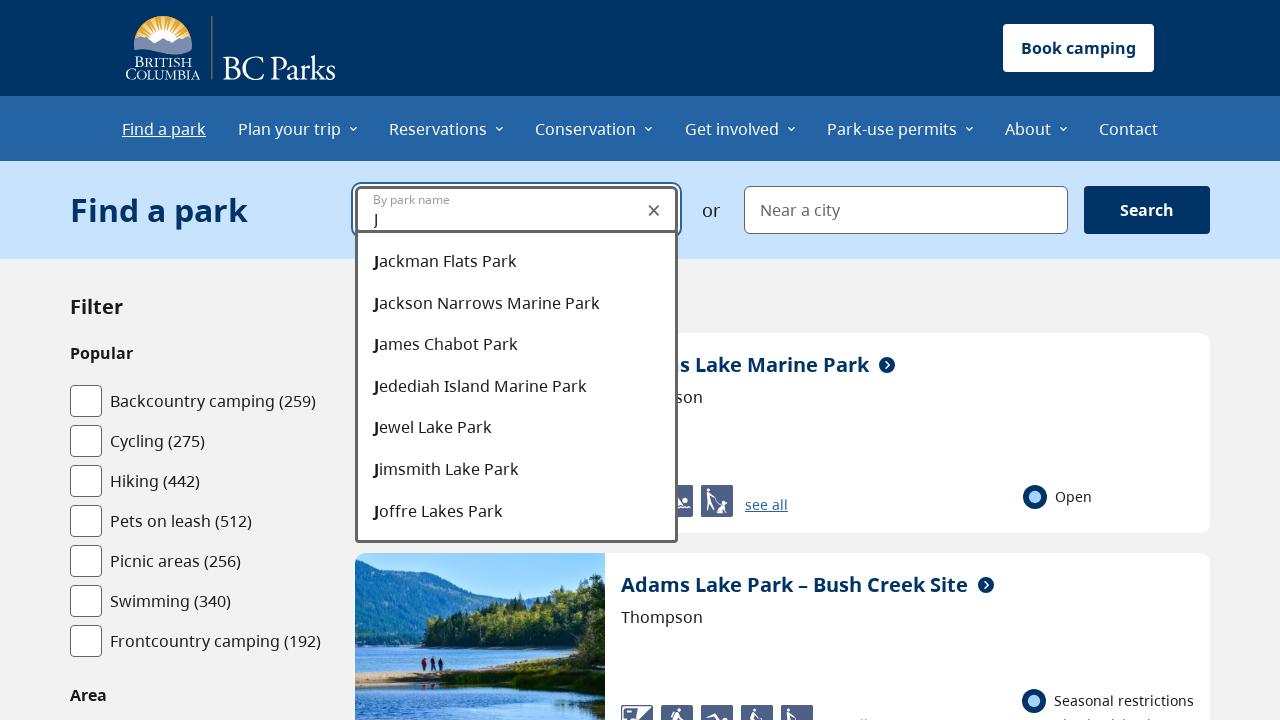

Suggestion box appeared showing parks starting with 'J'
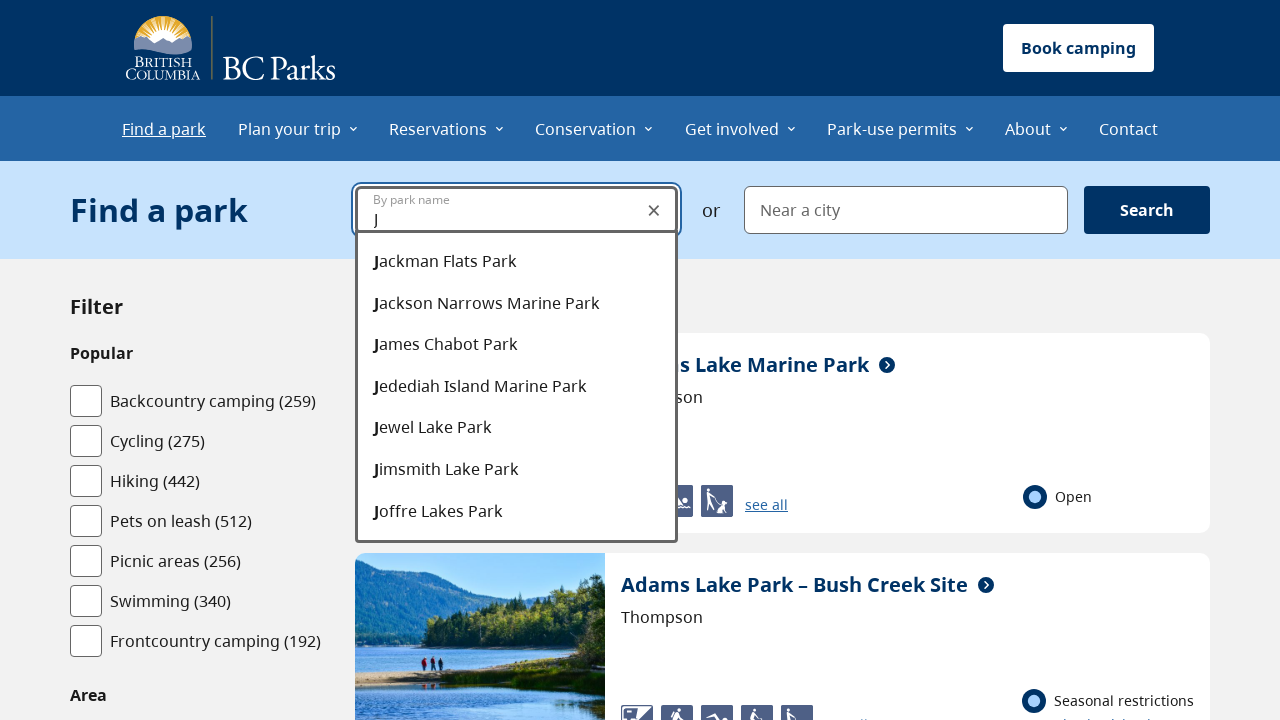

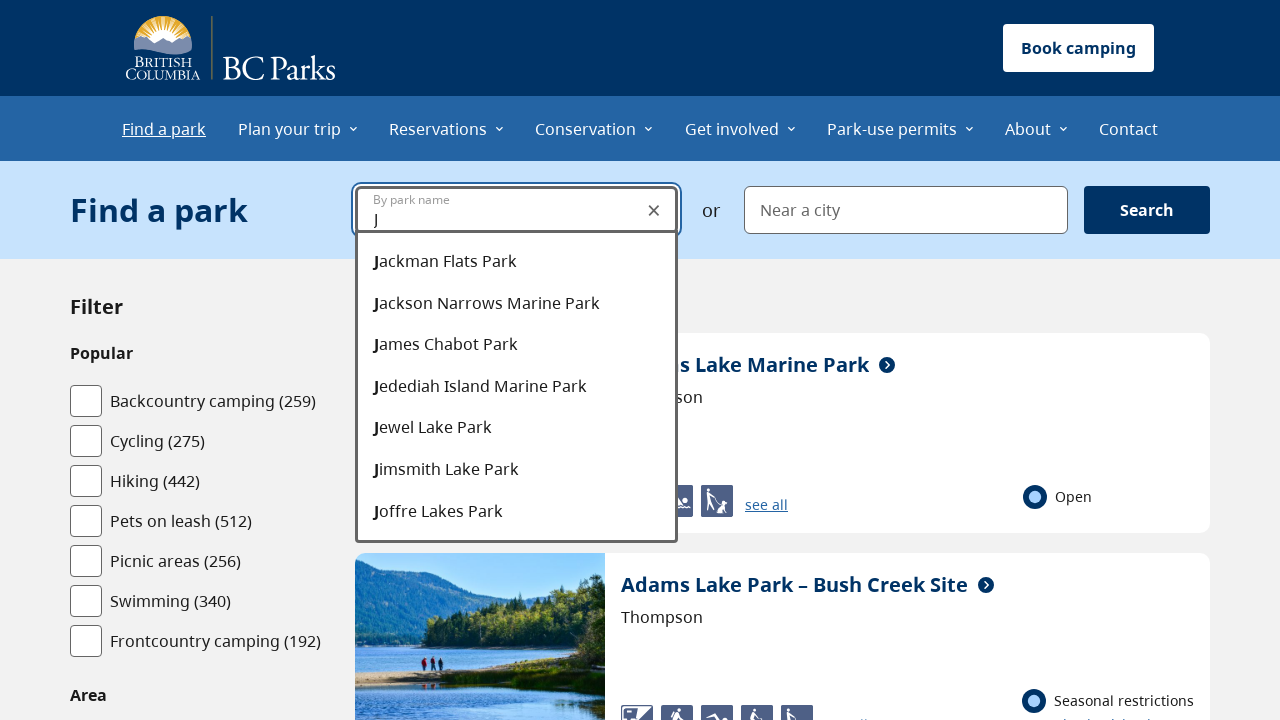